Tests simple JavaScript alert by clicking button to trigger alert and accepting it

Starting URL: https://demoqa.com/alerts

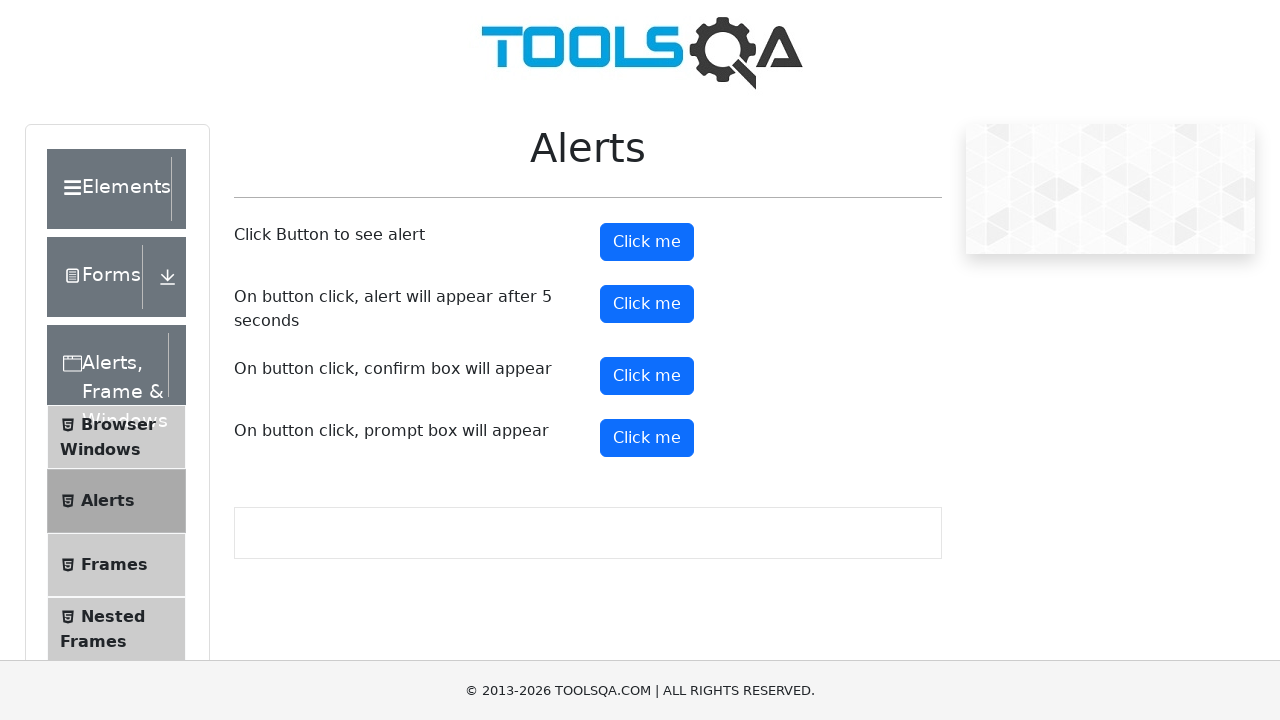

Set up dialog handler to automatically accept alerts
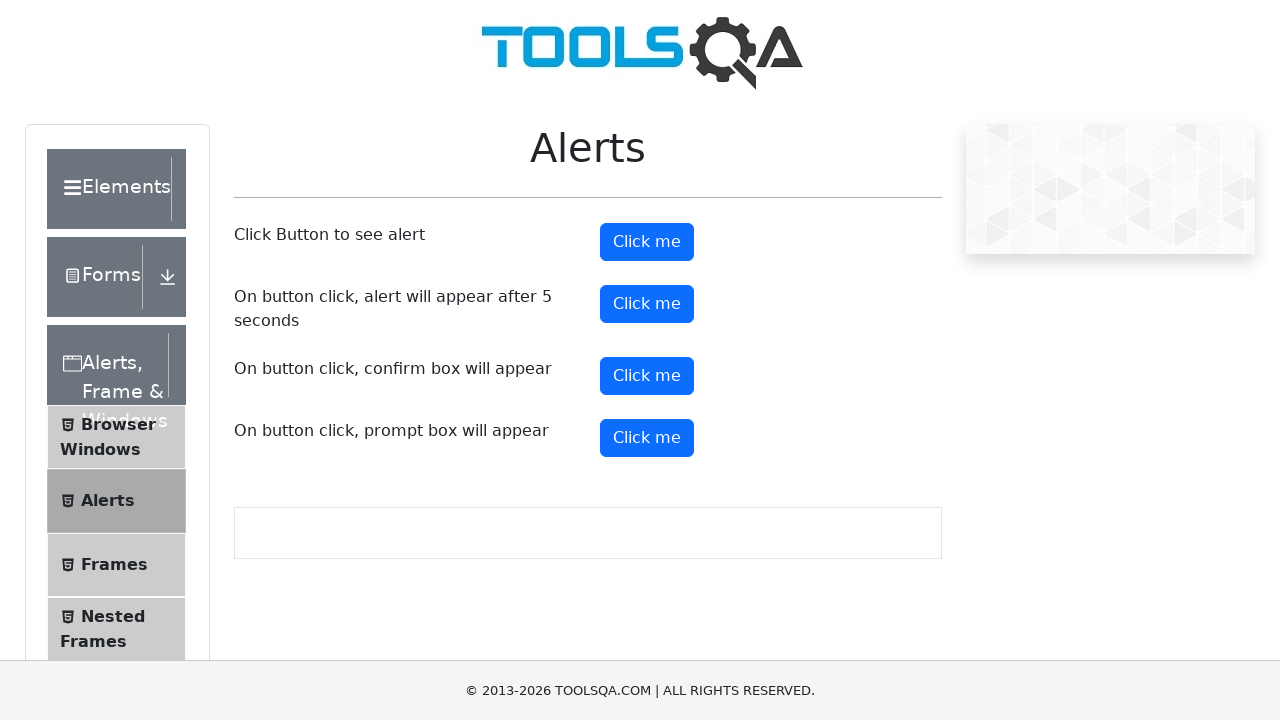

Clicked alert button to trigger simple JavaScript alert at (647, 242) on button#alertButton
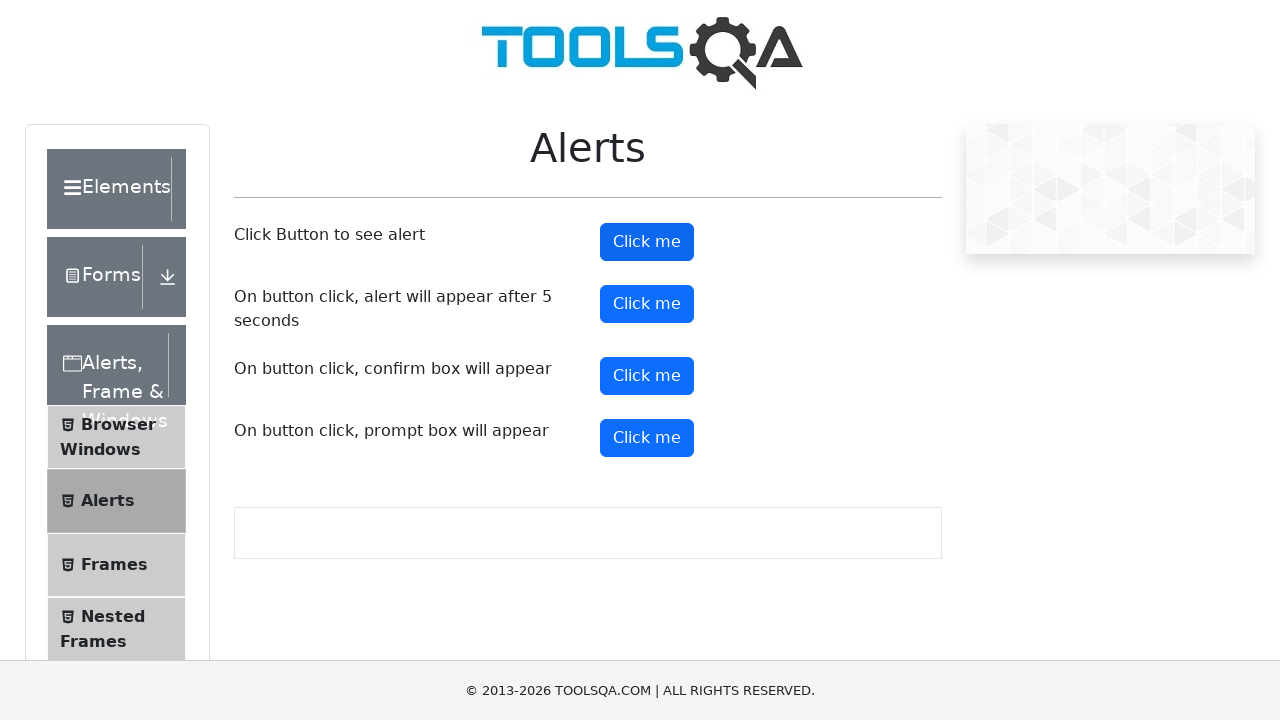

Waited for alert to be processed and accepted
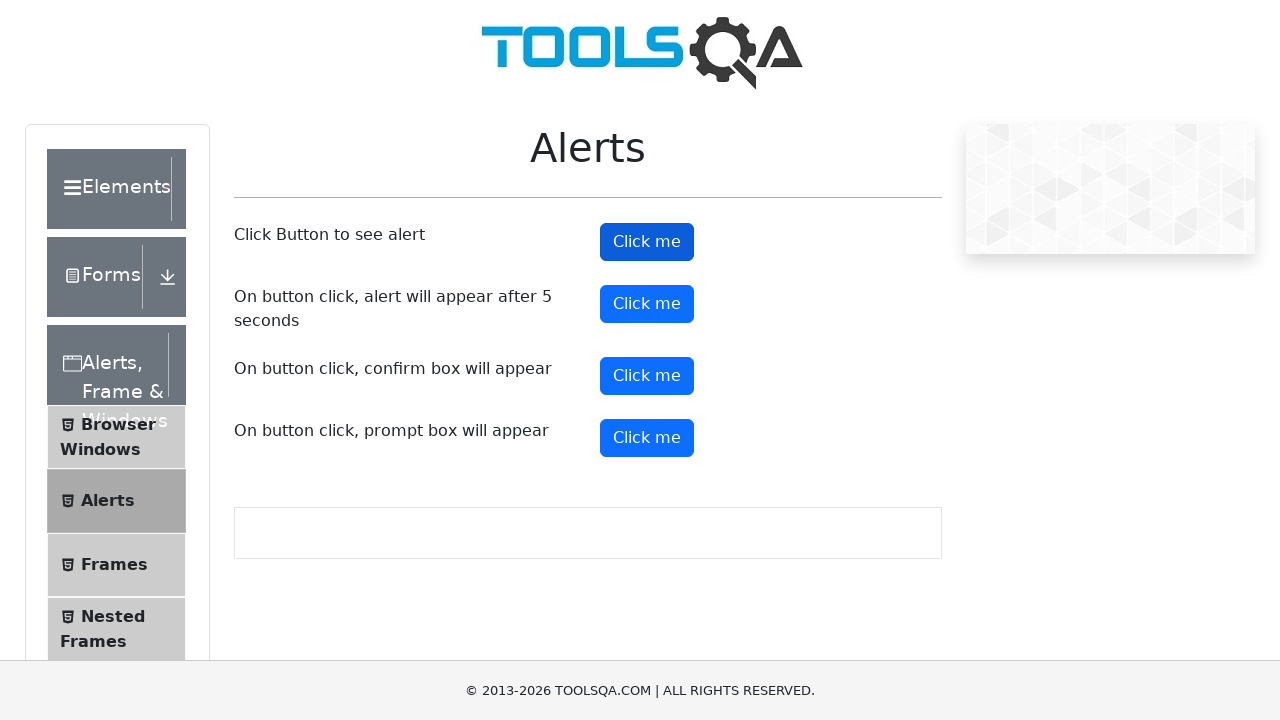

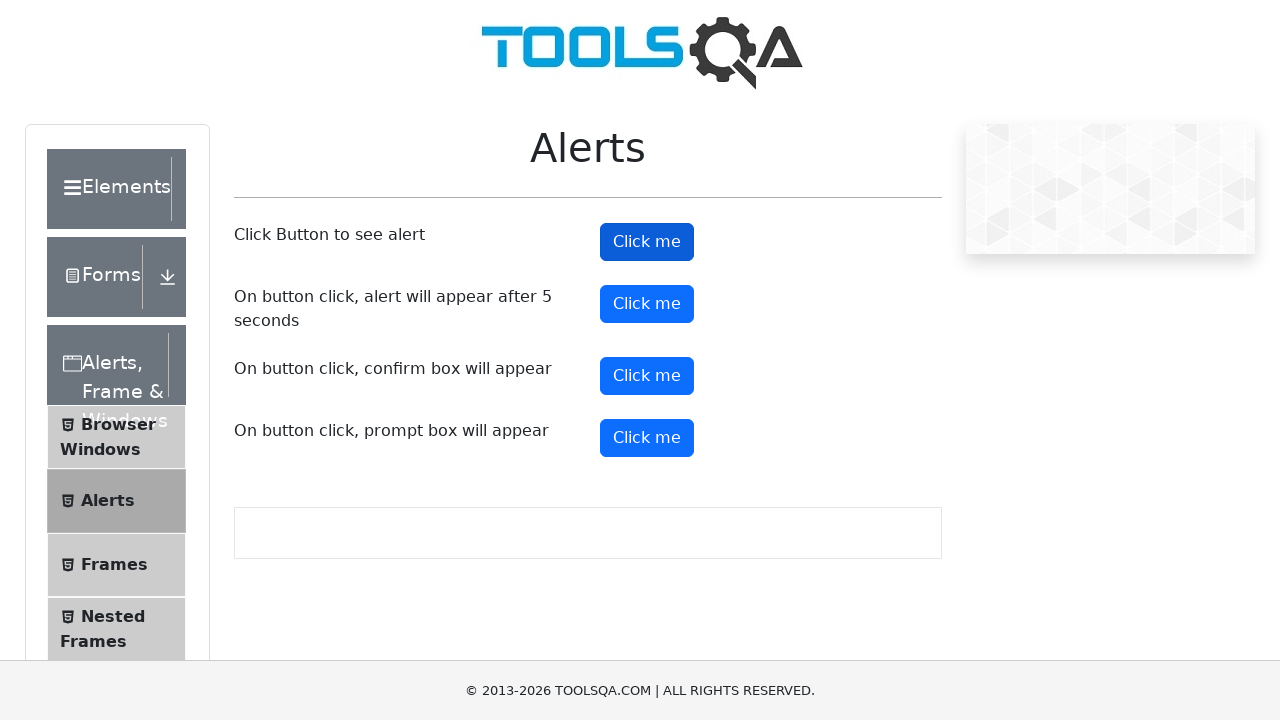